Tests the upload/download section by clicking the download button to download a sample file.

Starting URL: https://demoqa.com/elements

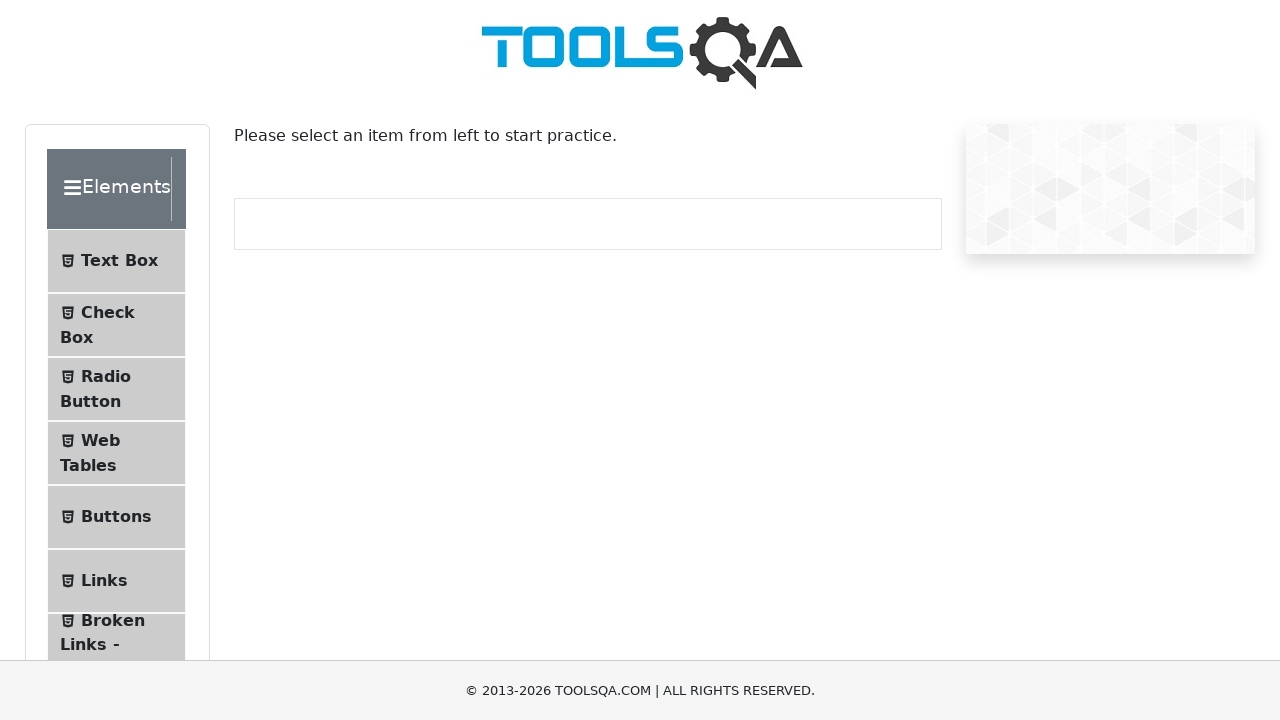

Clicked on Upload and Download menu item at (116, 360) on #item-7
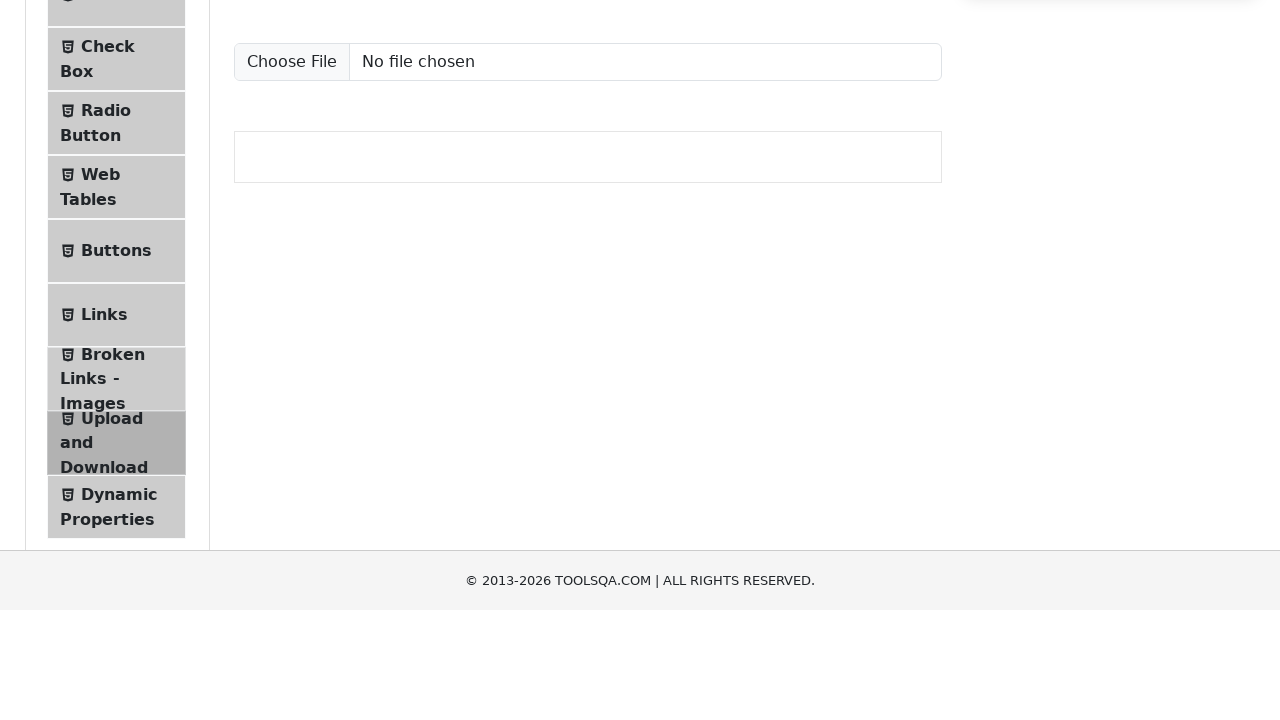

Clicked download button and file was downloaded at (286, 221) on #downloadButton
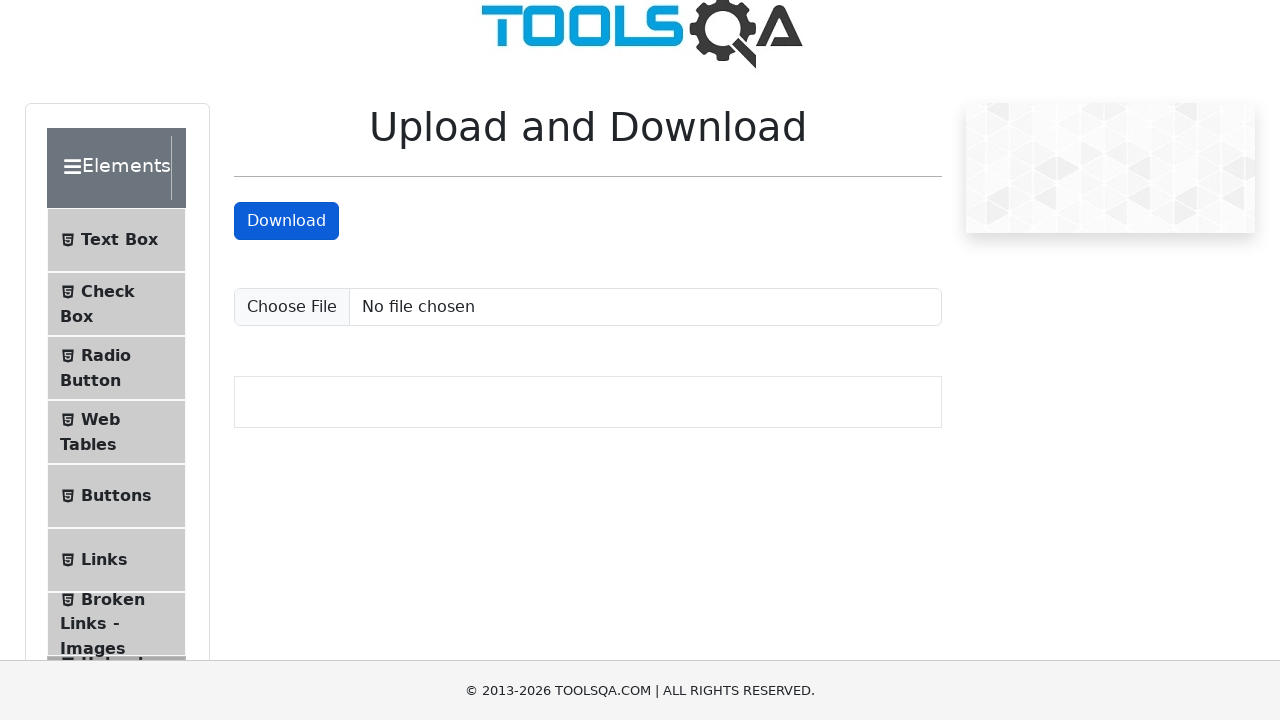

Downloaded file captured from download handler
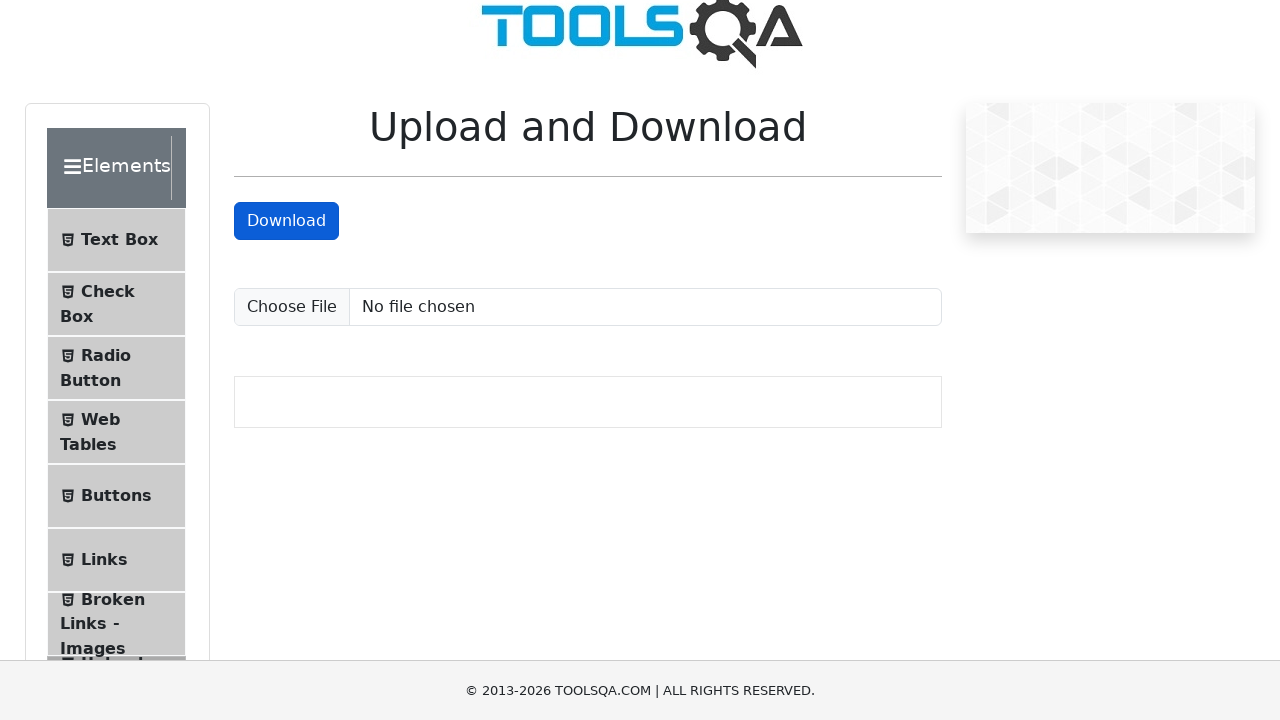

Scrolled down by 400 pixels
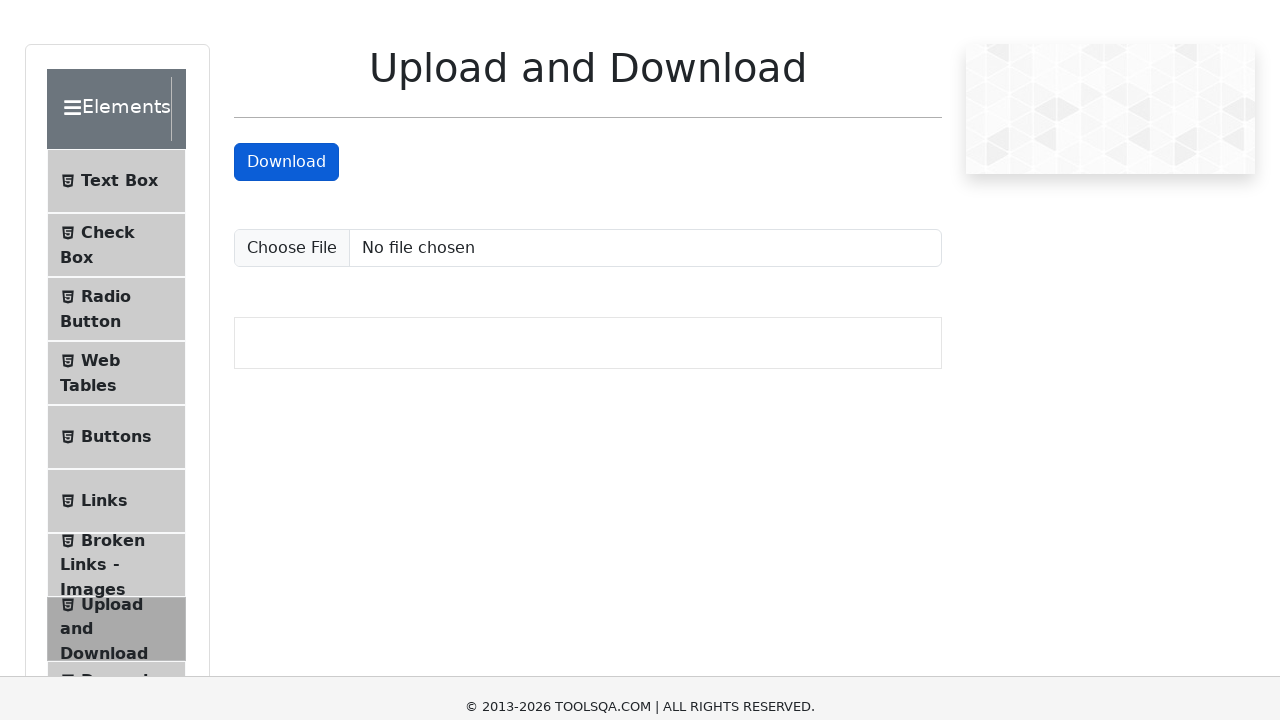

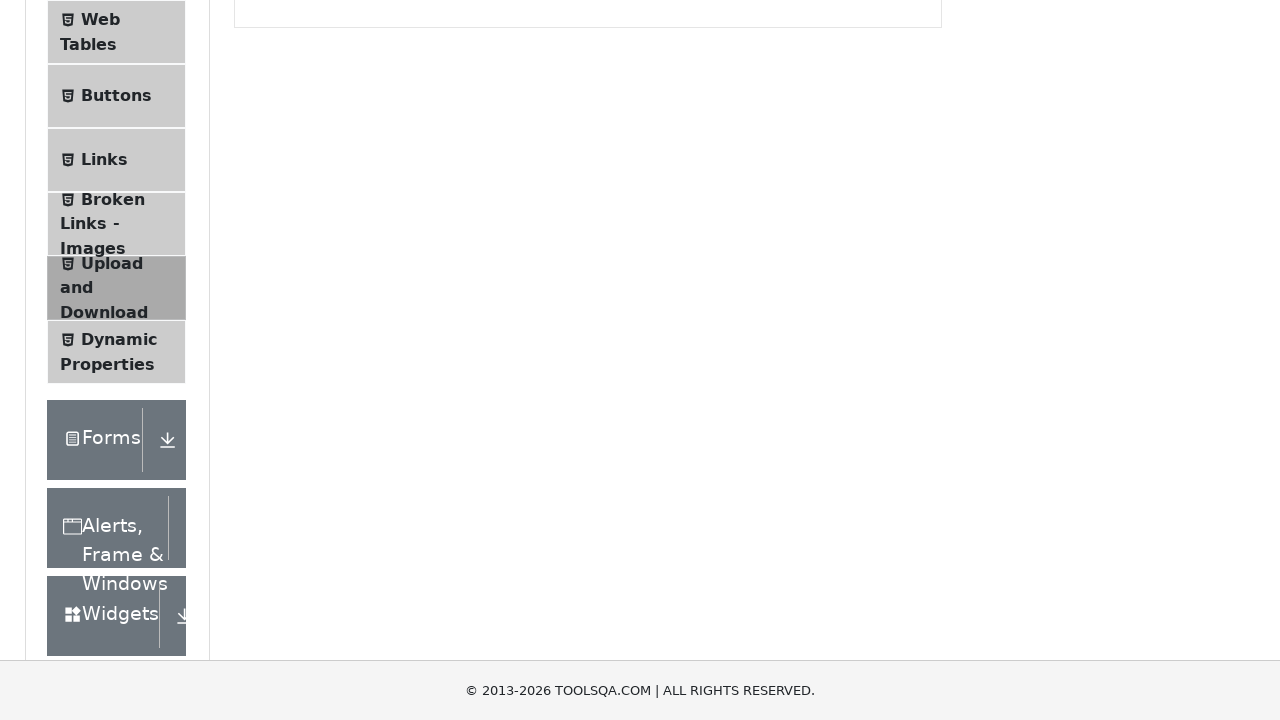